Clicks on the GitHub Copilot Chat demo video play/pause button

Starting URL: https://github.com/features/copilot

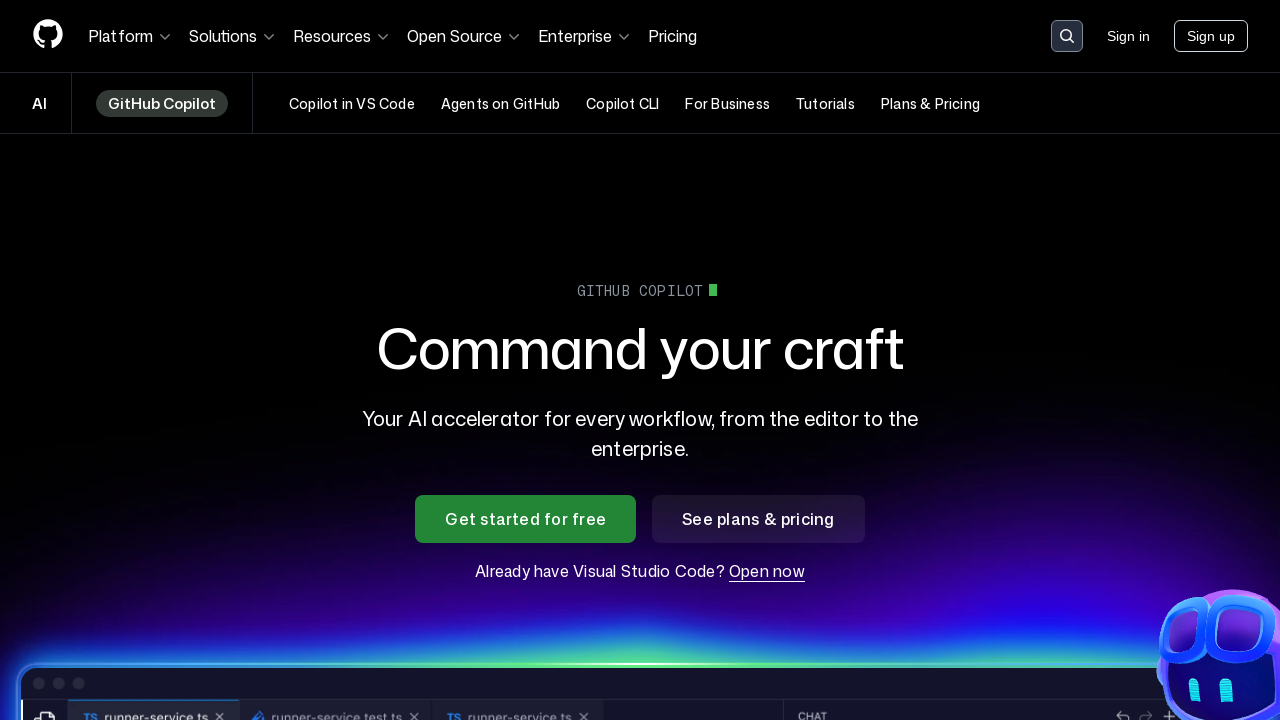

Waited for GitHub Copilot Chat demo video button to load
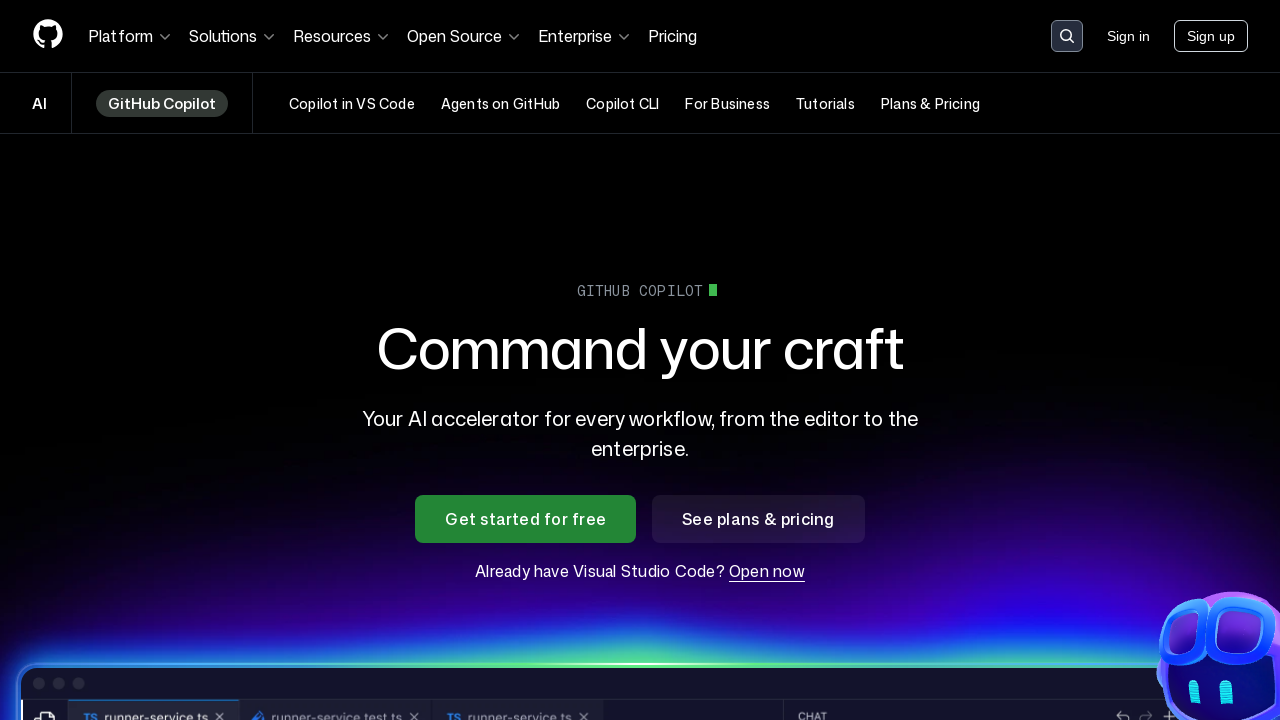

Clicked on GitHub Copilot Chat demo video play/pause button at (1222, 361) on button[aria-label*='GitHub Copilot Chat demo video']
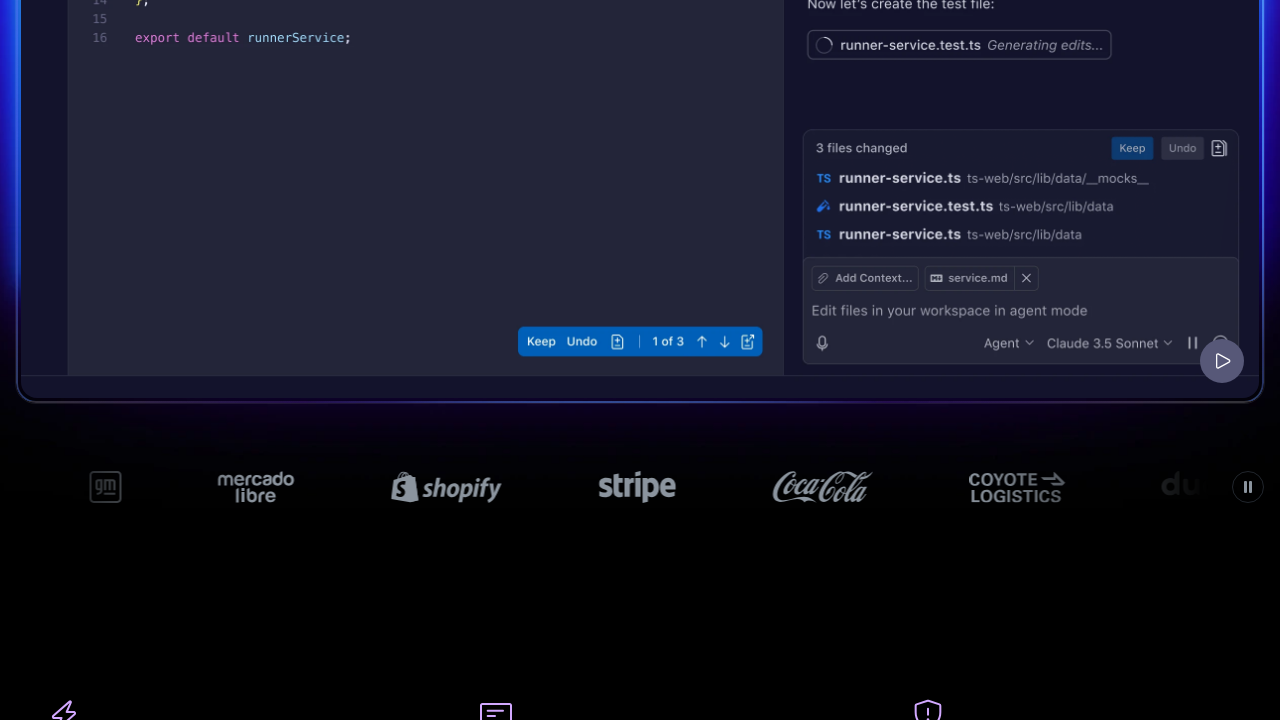

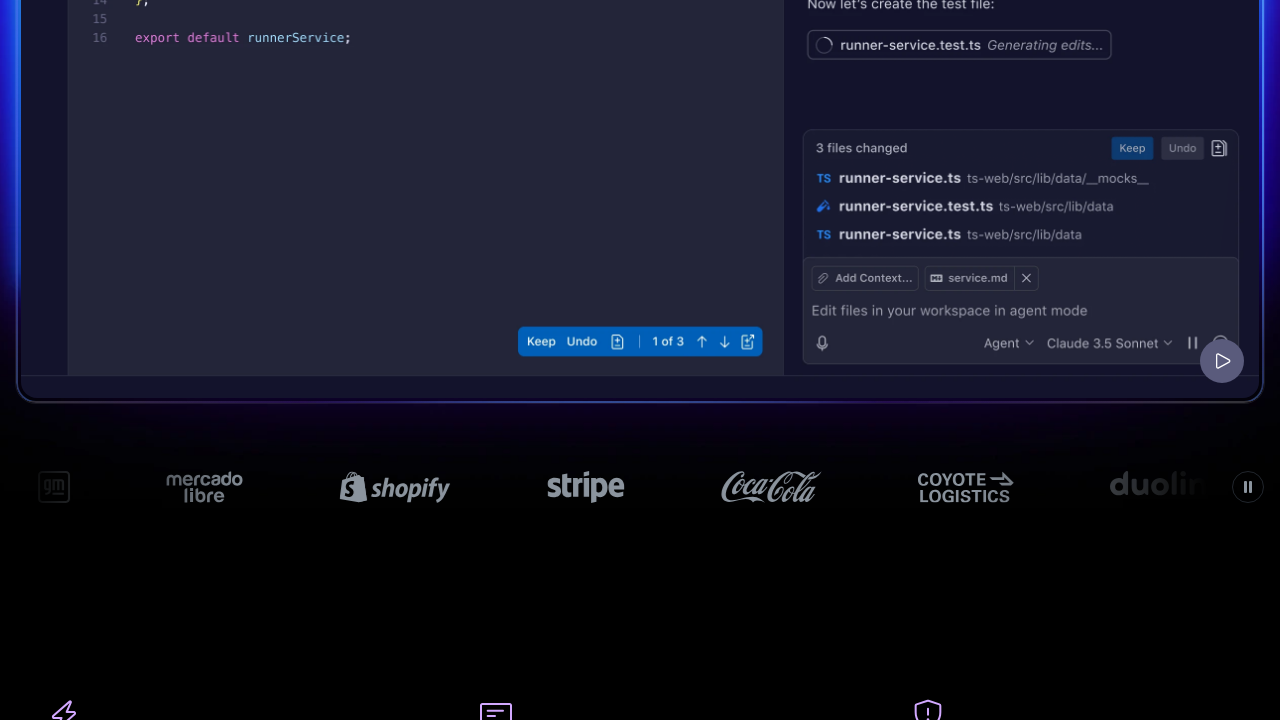